Tests typing text into an input field and verifies the text was entered correctly

Starting URL: https://testkru.com/Elements/TextFields

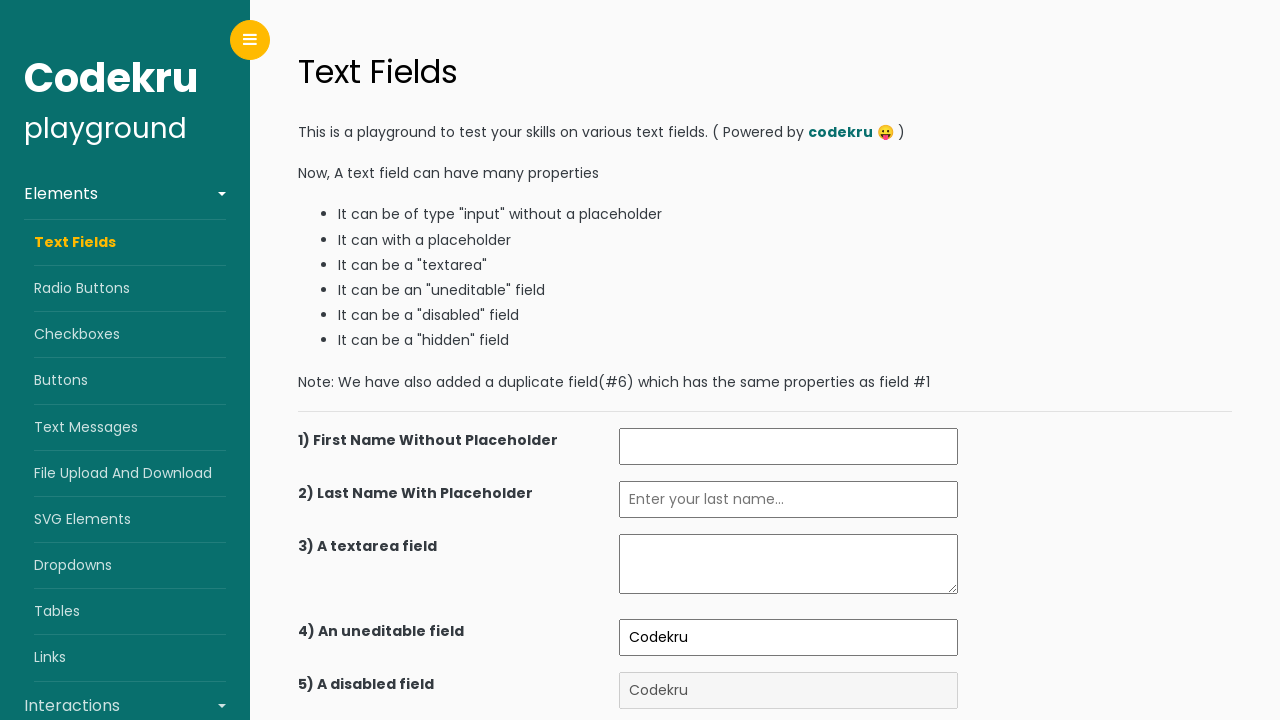

Navigated to TextFields test page
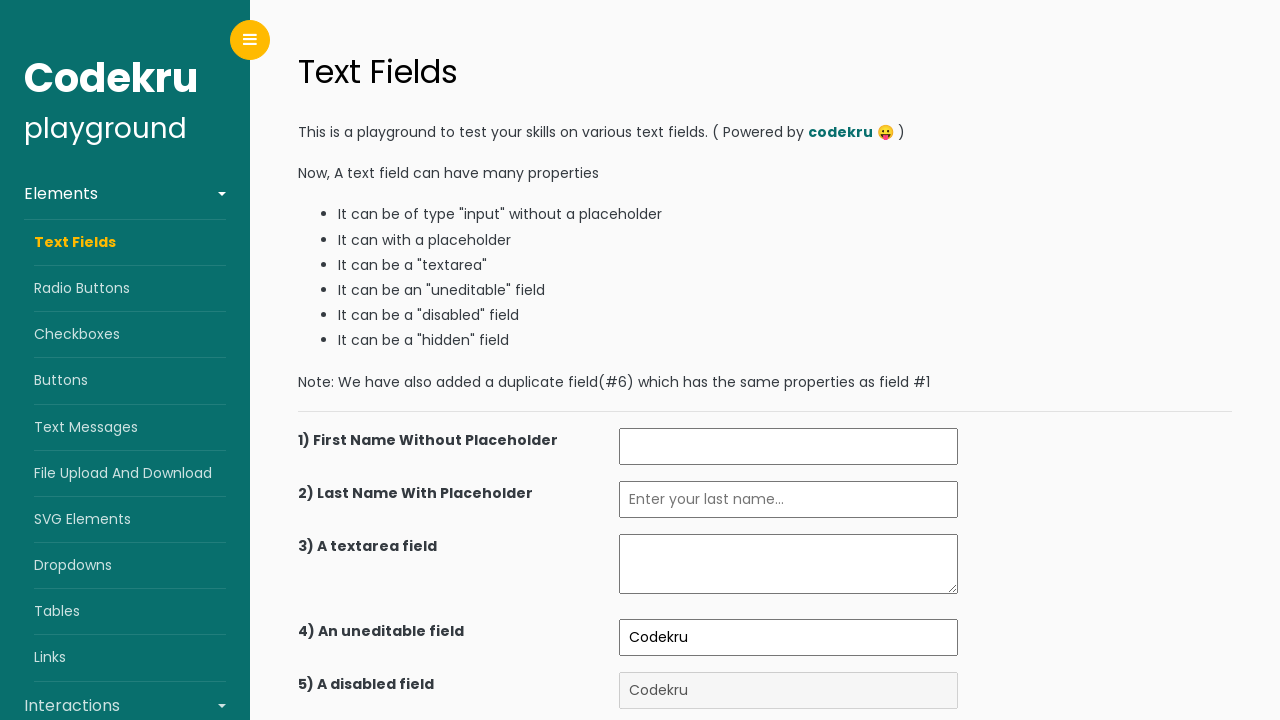

Filled 7th input field with 'text entered By Test' on (//input)[7]
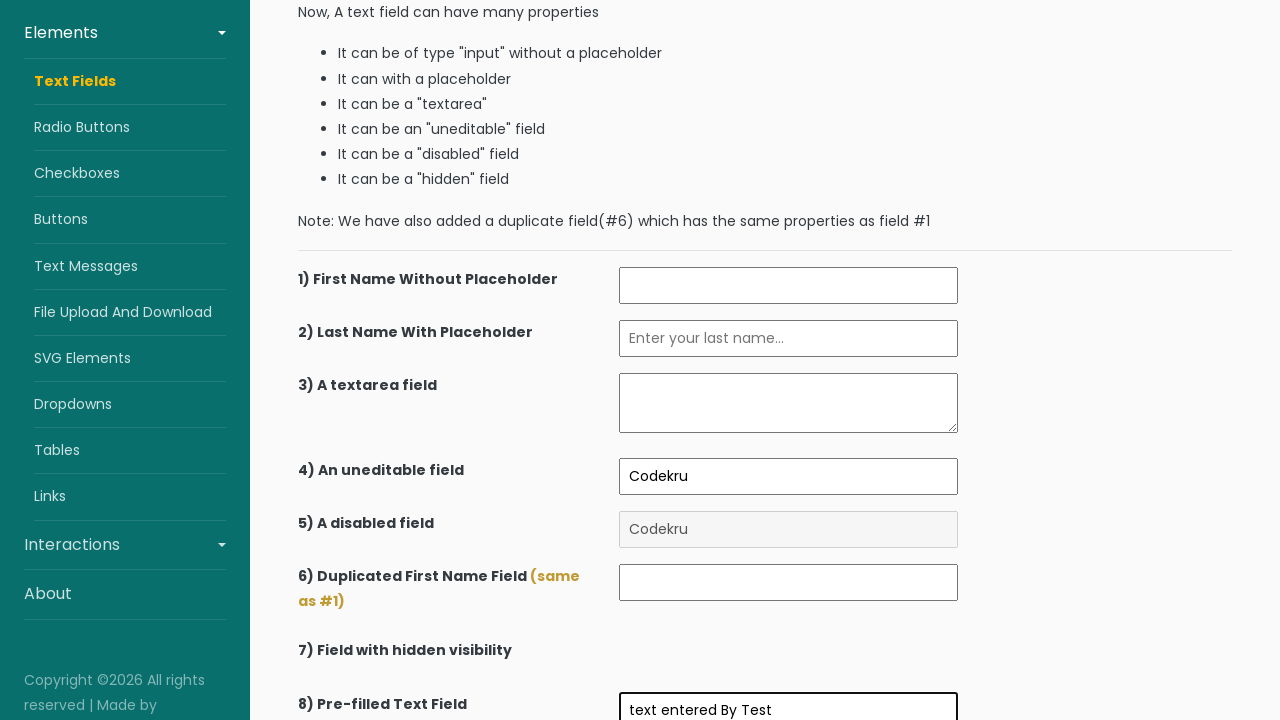

Verified text 'text entered By Test' is present in 7th input field
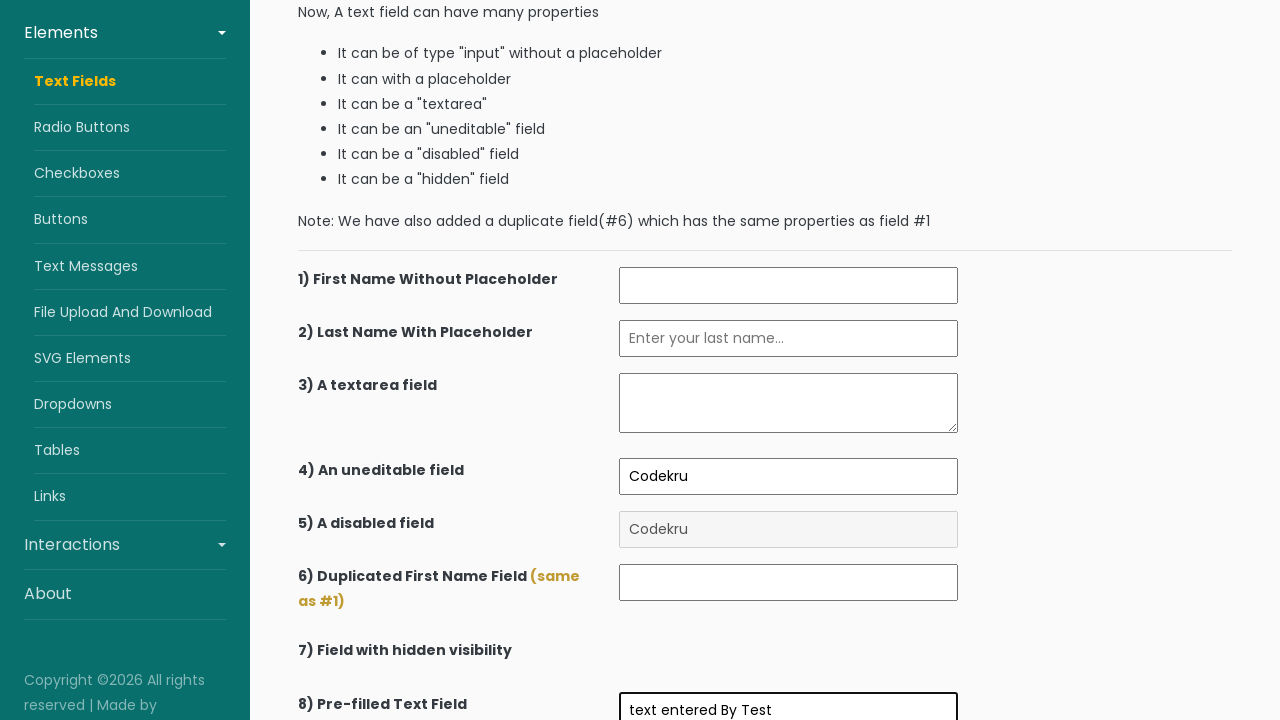

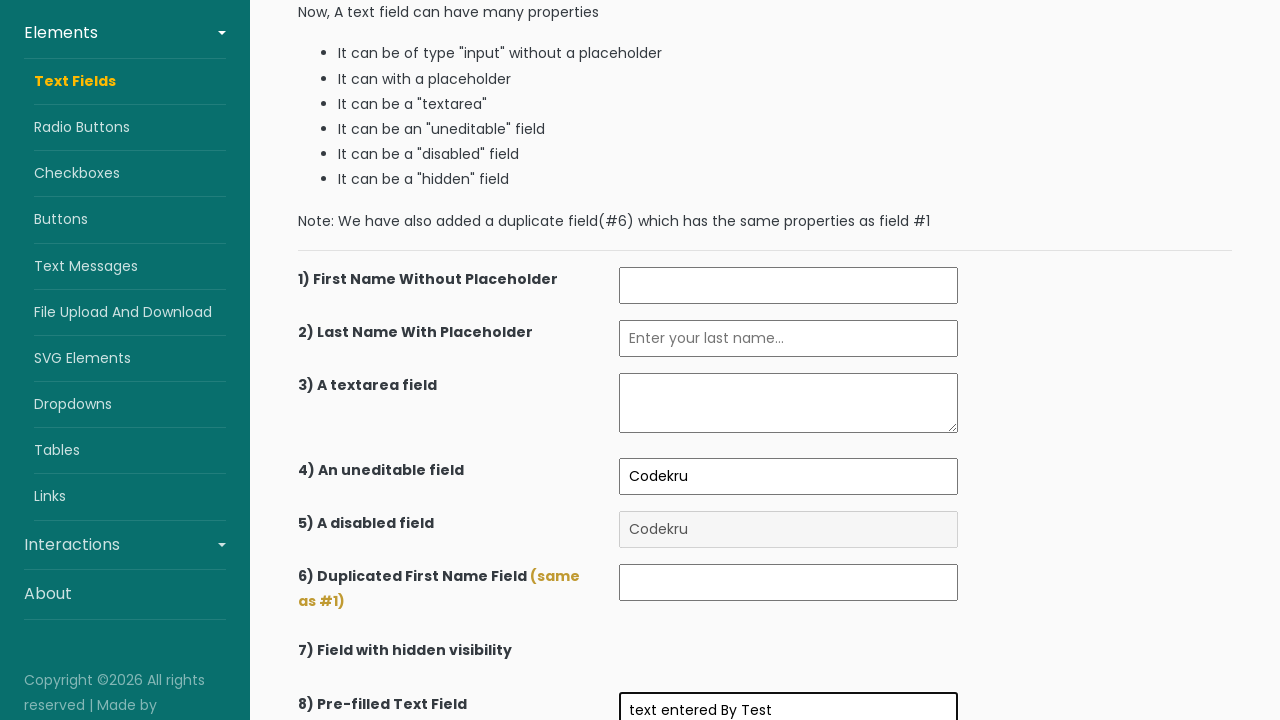